Tests the student registration form by filling in first name, last name, email, selecting gender, and submitting the form

Starting URL: https://demoqa.com/automation-practice-form

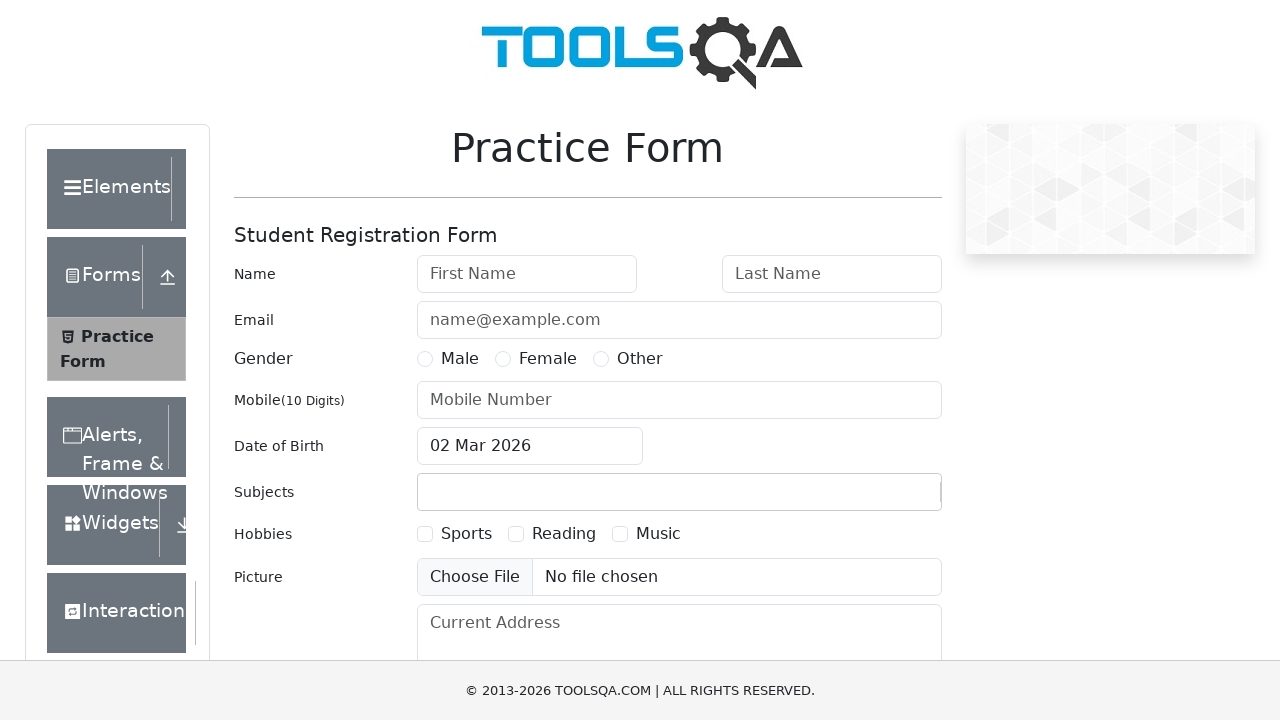

Filled first name field with 'first' on internal:role=textbox[name="First Name"i]
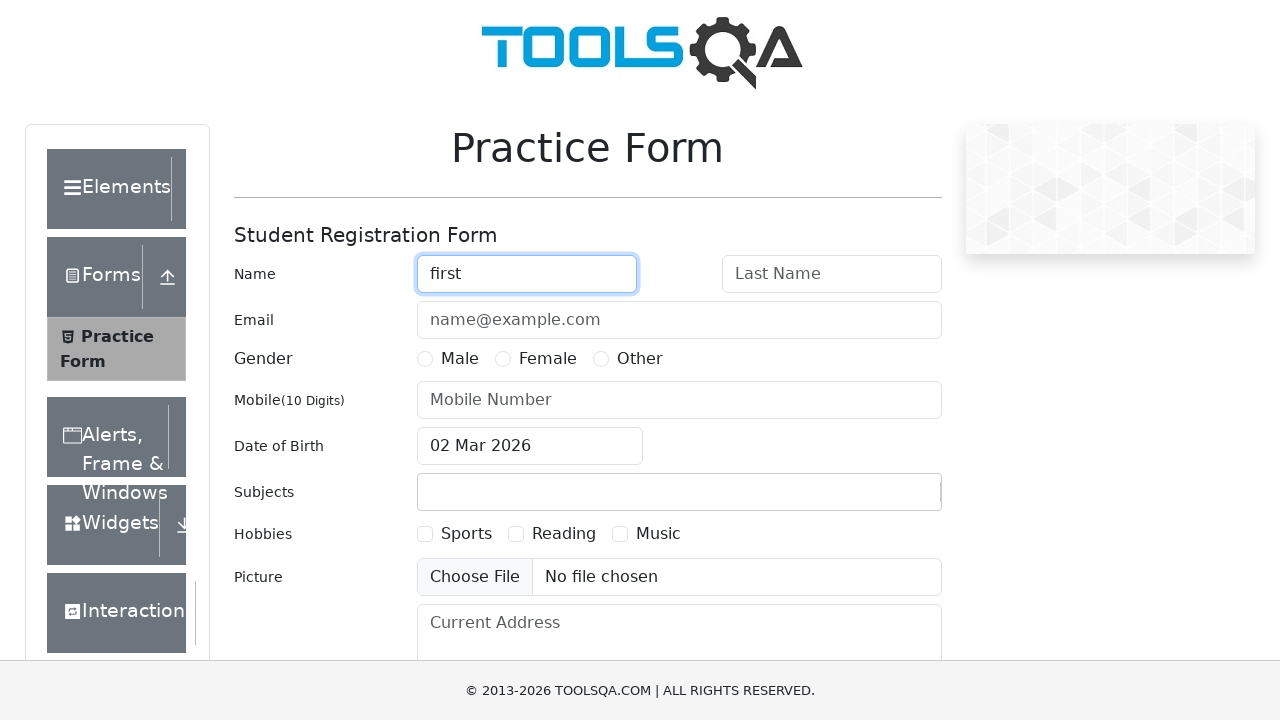

Filled last name field with 'last' on internal:role=textbox[name="Last Name"i]
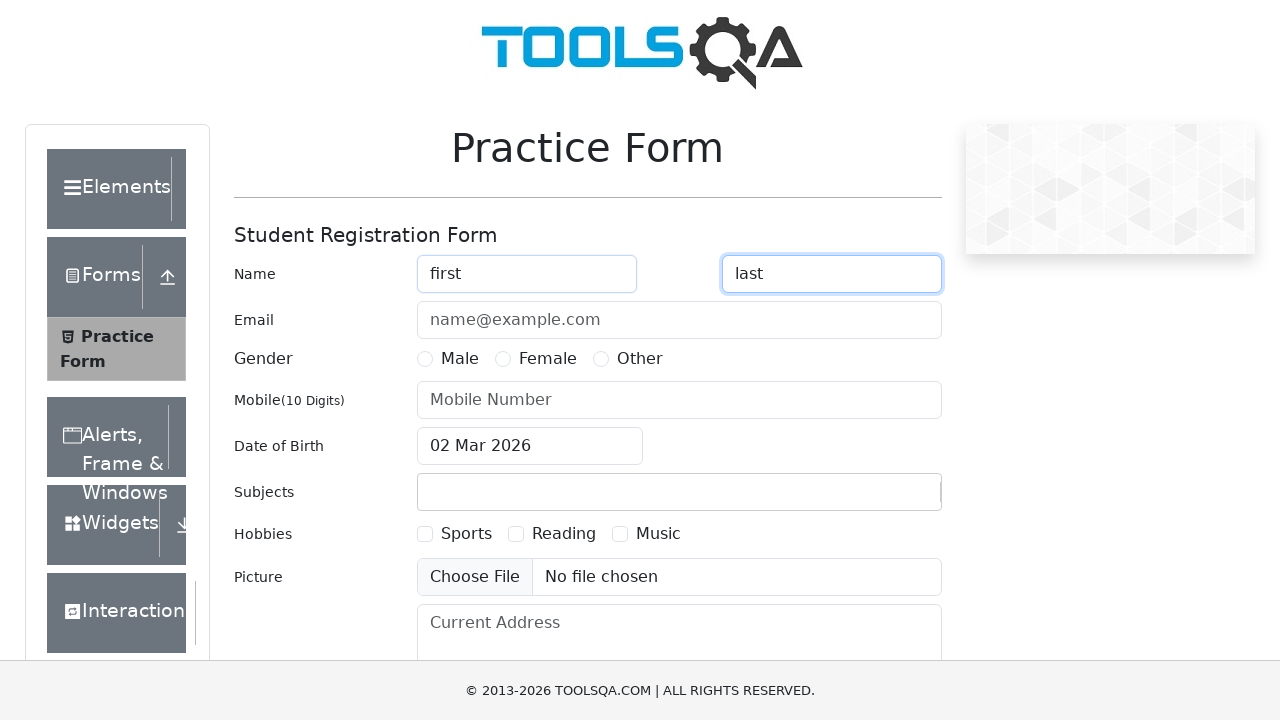

Filled email field with 'name@example.com' on internal:role=textbox[name="name@example.com"i]
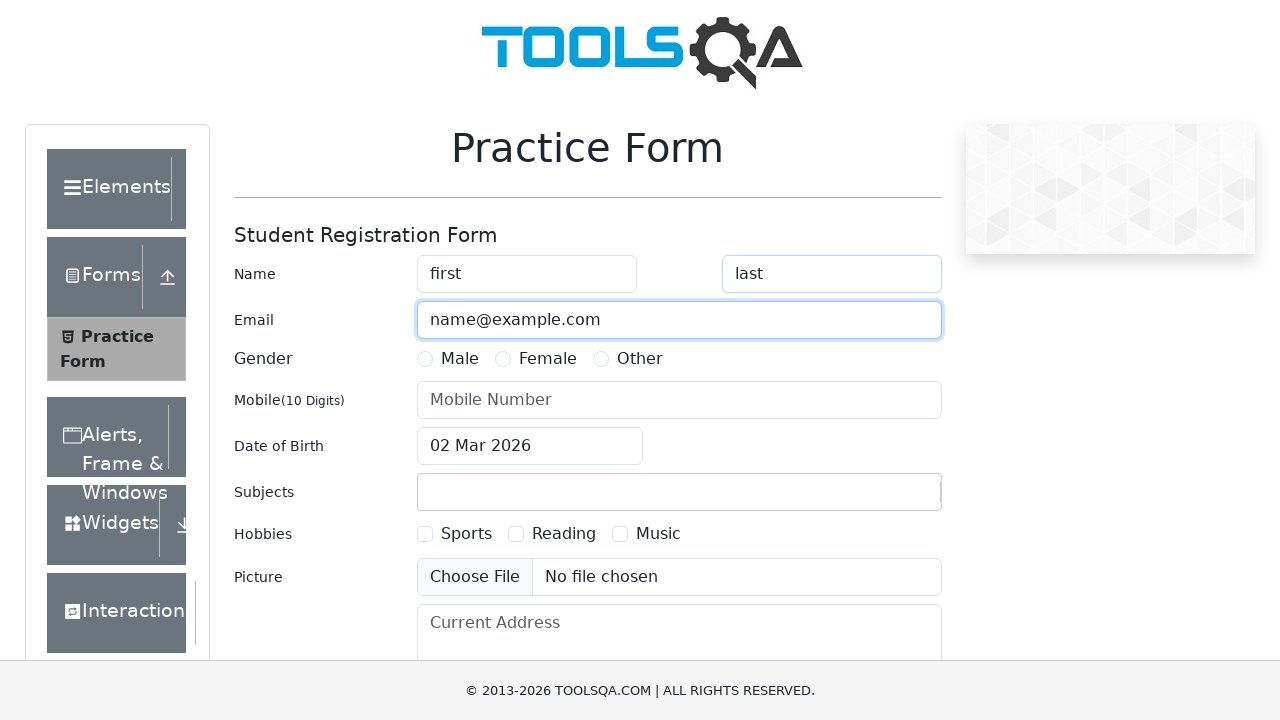

Selected Male gender option at (460, 359) on internal:text="Male"s
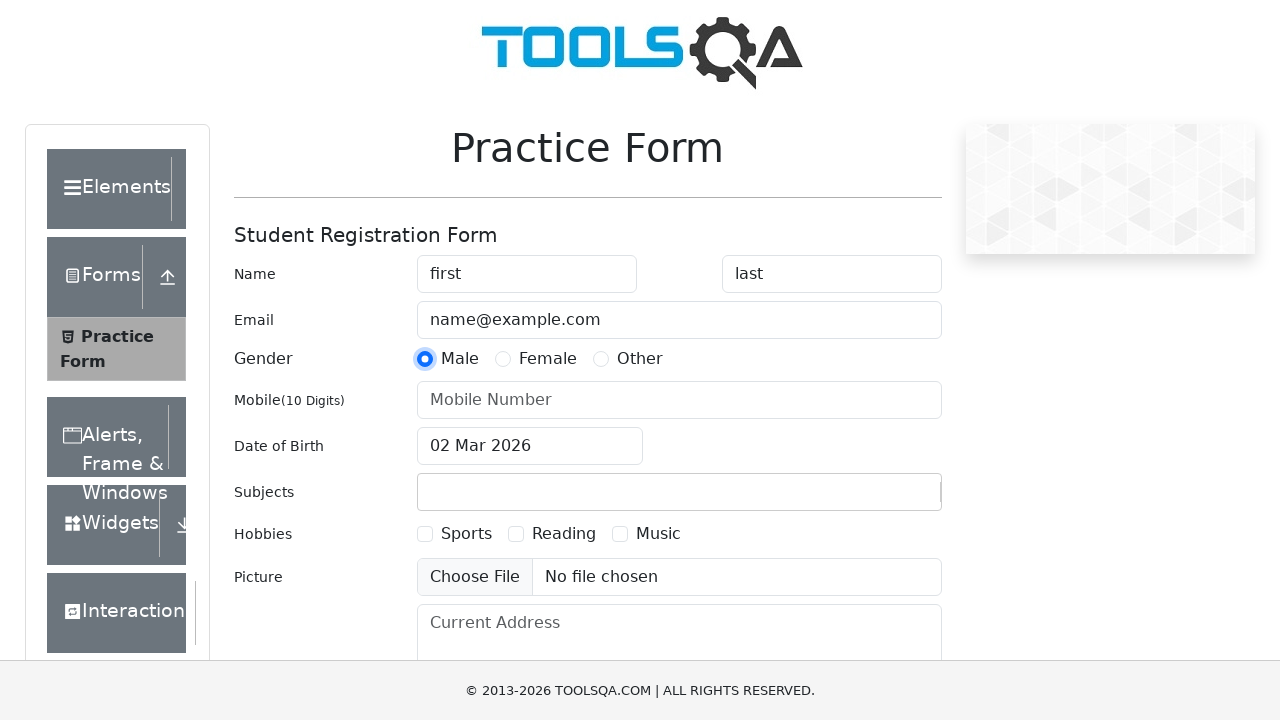

Clicked Submit button to submit the form at (885, 499) on internal:role=button[name="Submit"i]
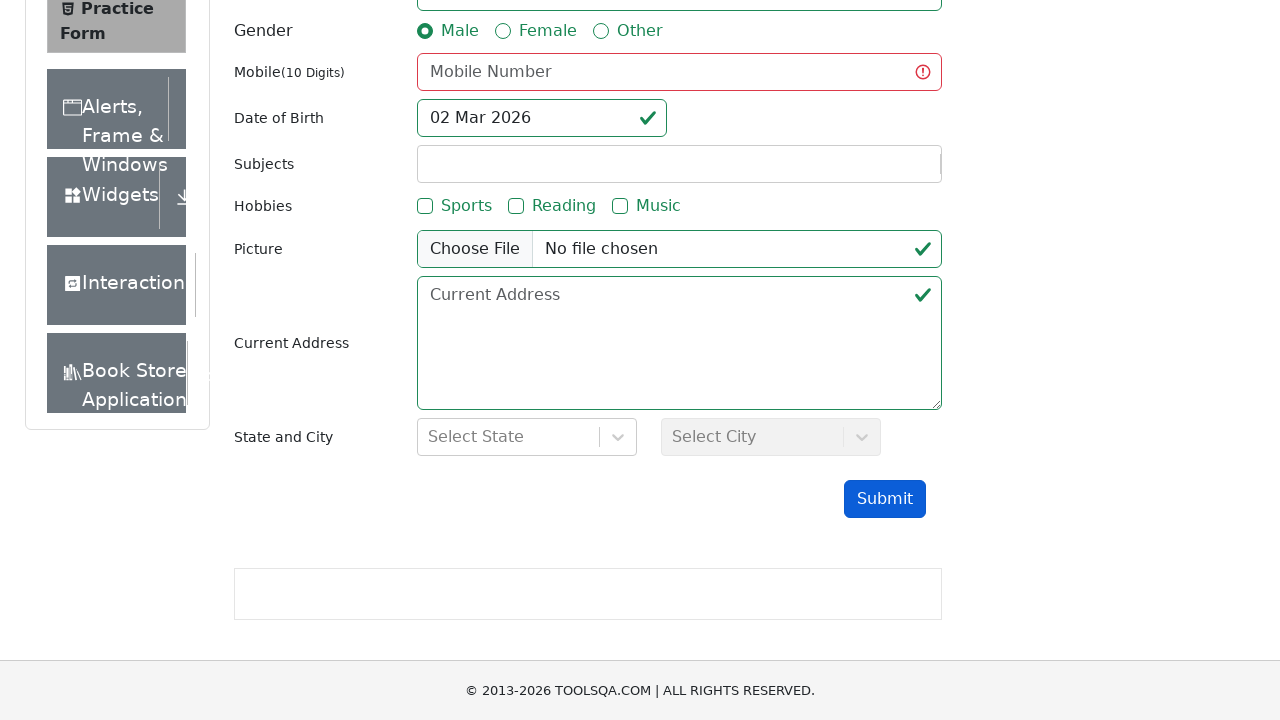

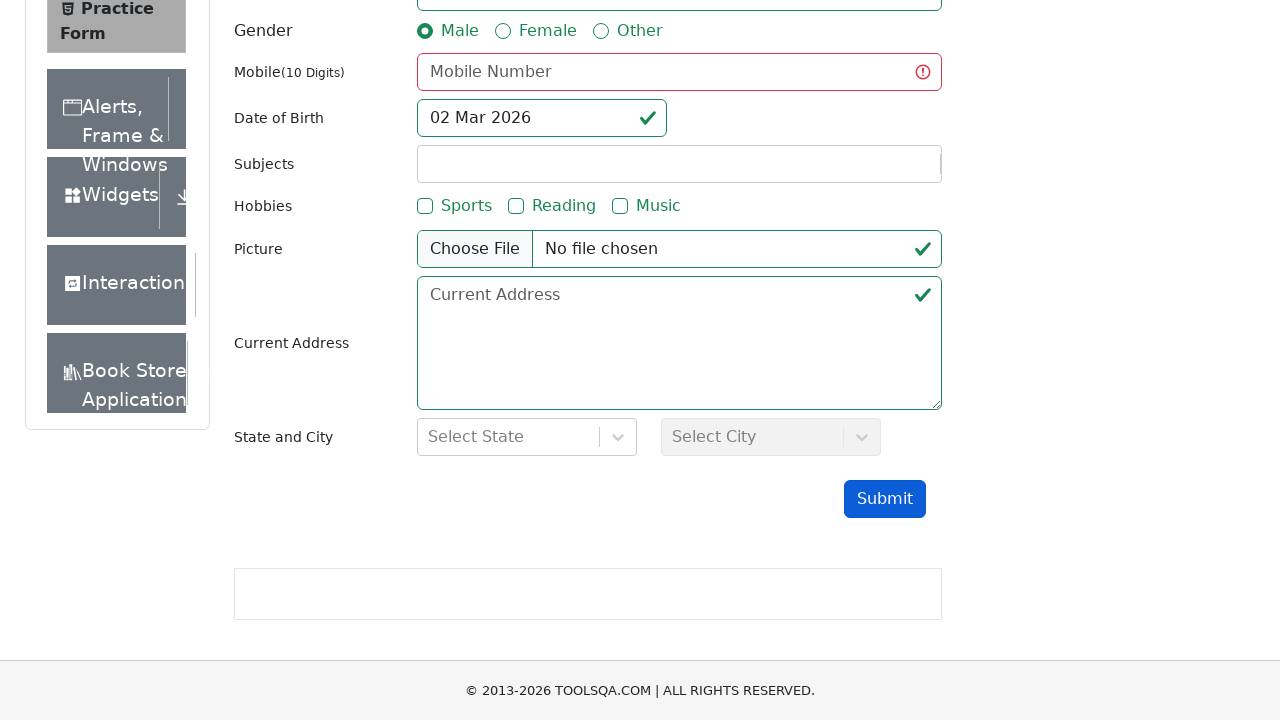